Tests dynamic content loading by clicking a start button and waiting for content to appear

Starting URL: https://the-internet.herokuapp.com/dynamic_loading/2

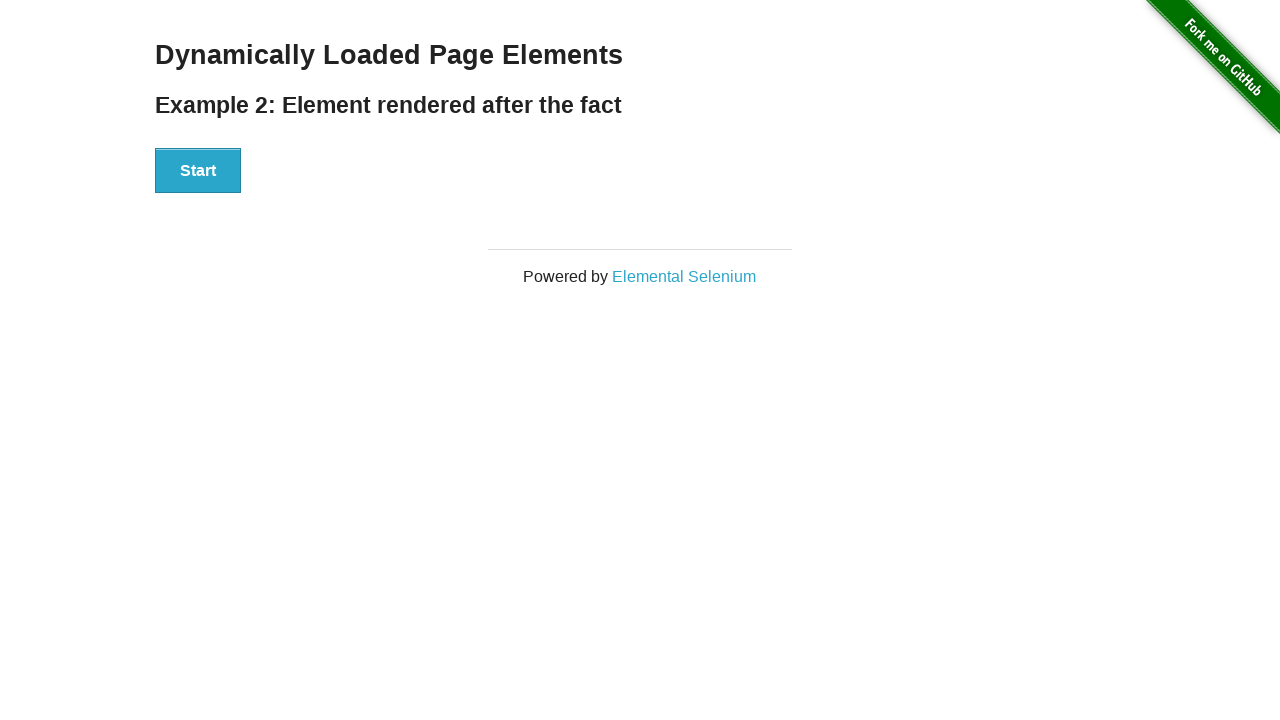

Clicked start button to trigger dynamic content loading at (198, 171) on button
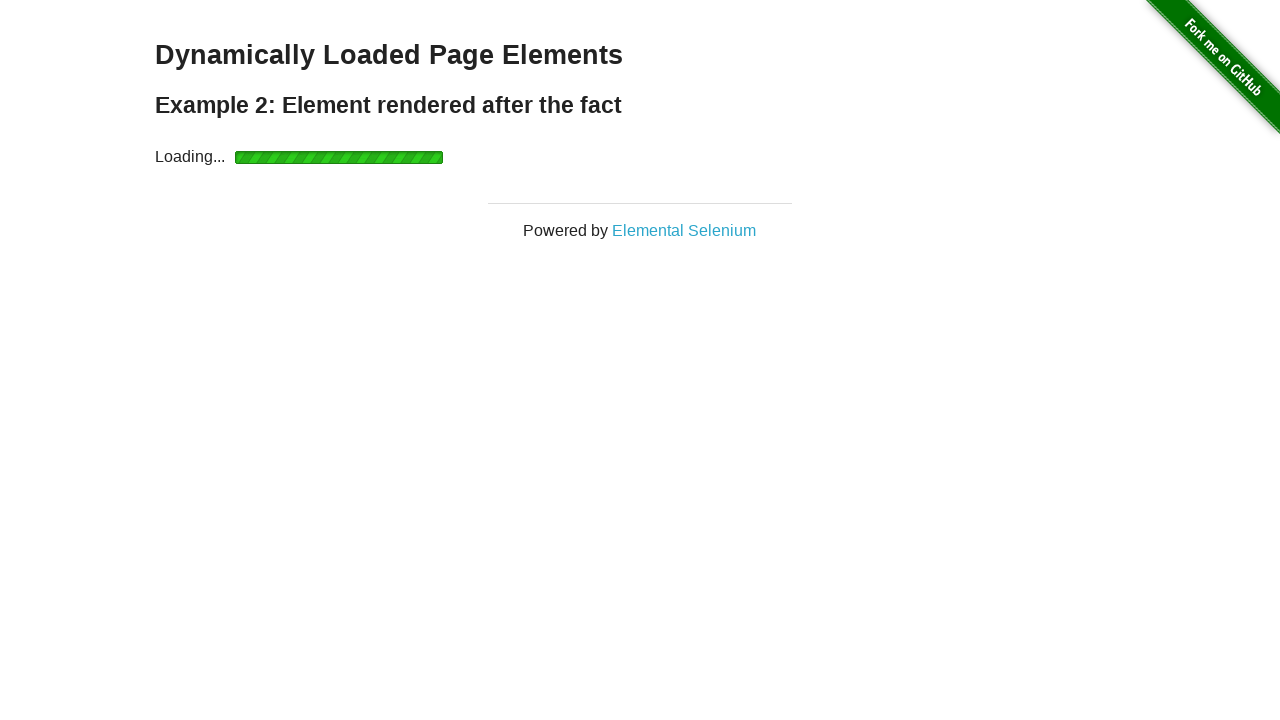

Waited for dynamically loaded content to appear
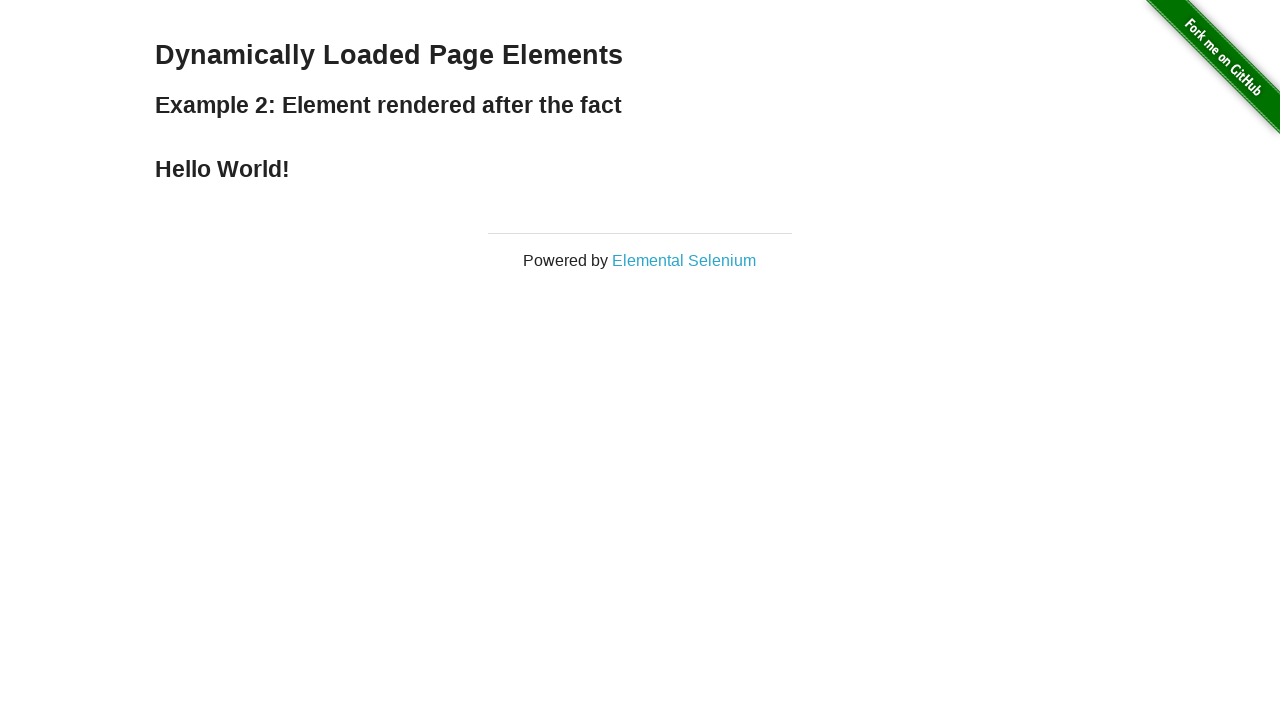

Located the finish element
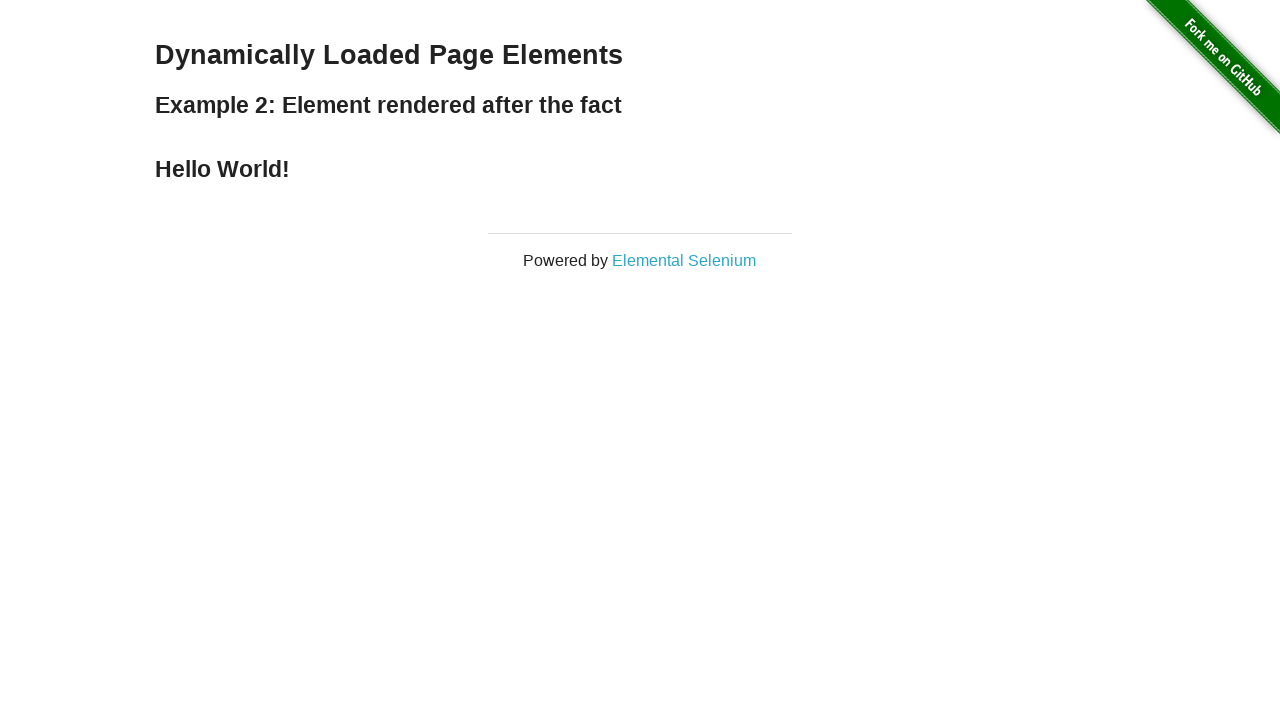

Verified finish element contains 'Hello World!'
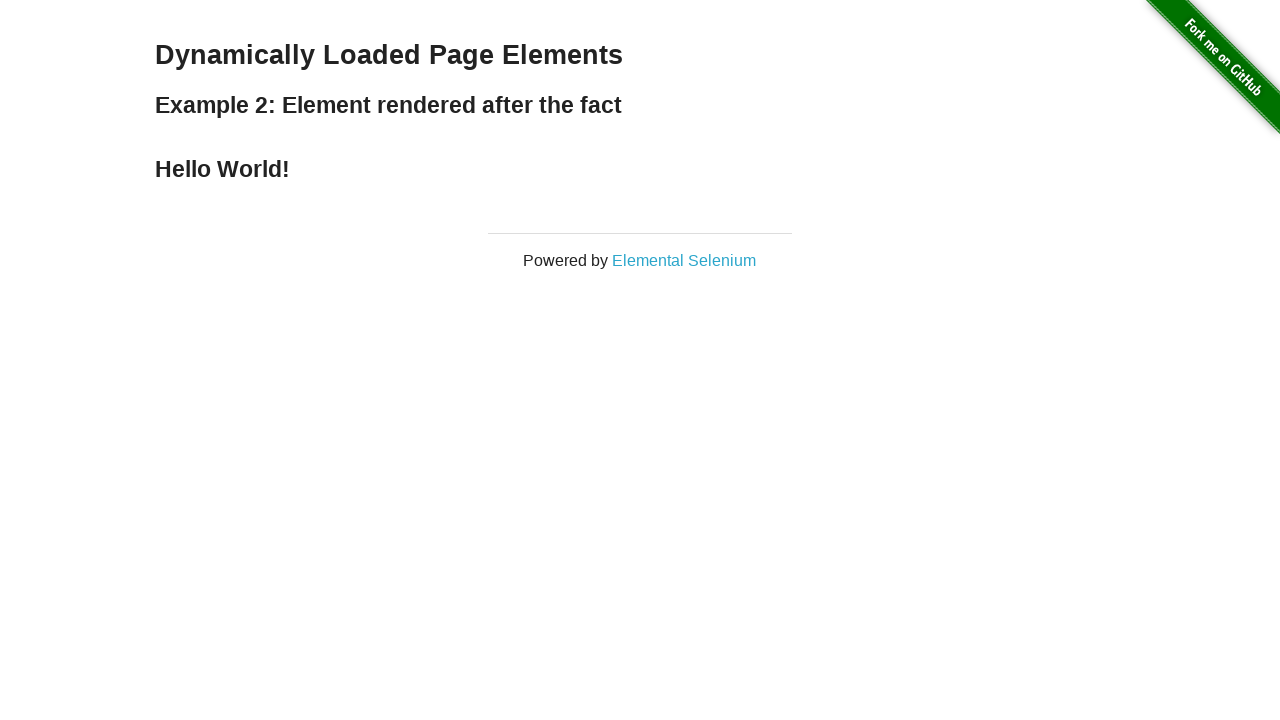

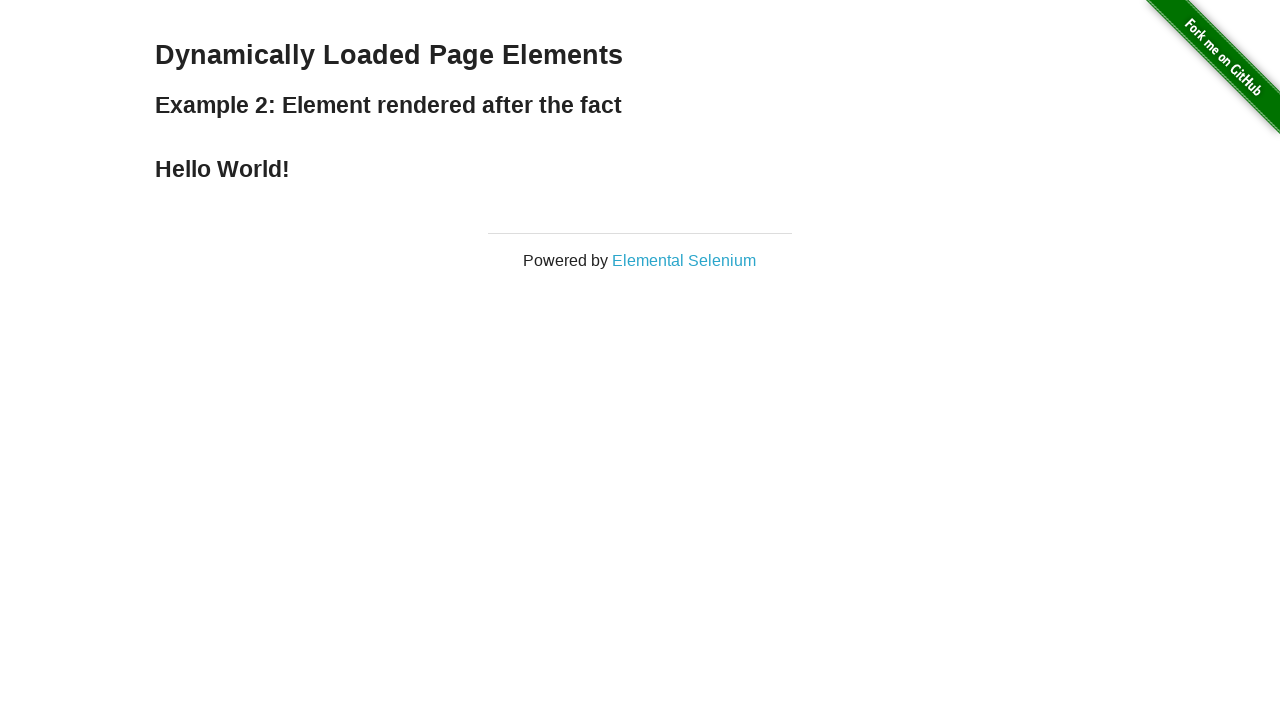